Navigates to Basic Elements tab, clicks on an alert button in the DIFFERENT EXAMPLES OF ALERTS section, validates the alert message and accepts it

Starting URL: http://automationbykrishna.com/#

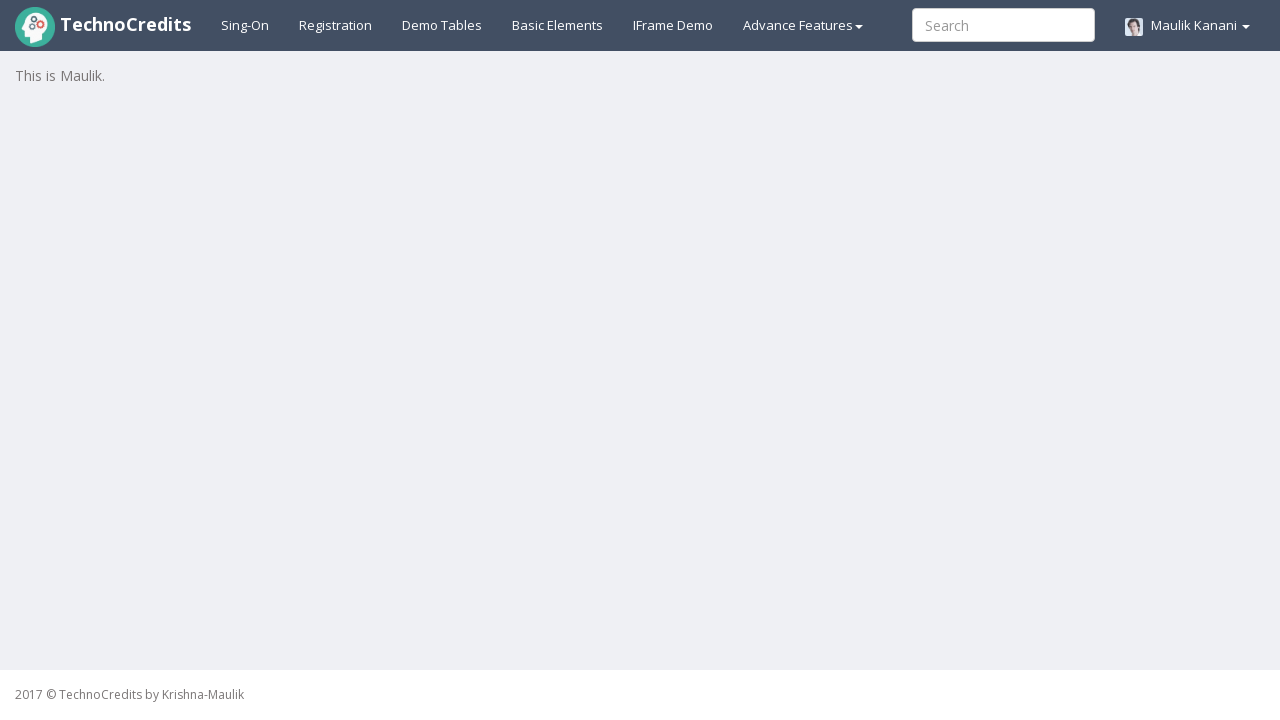

Clicked on Basic Elements tab at (558, 25) on xpath=//a[@id='basicelements']
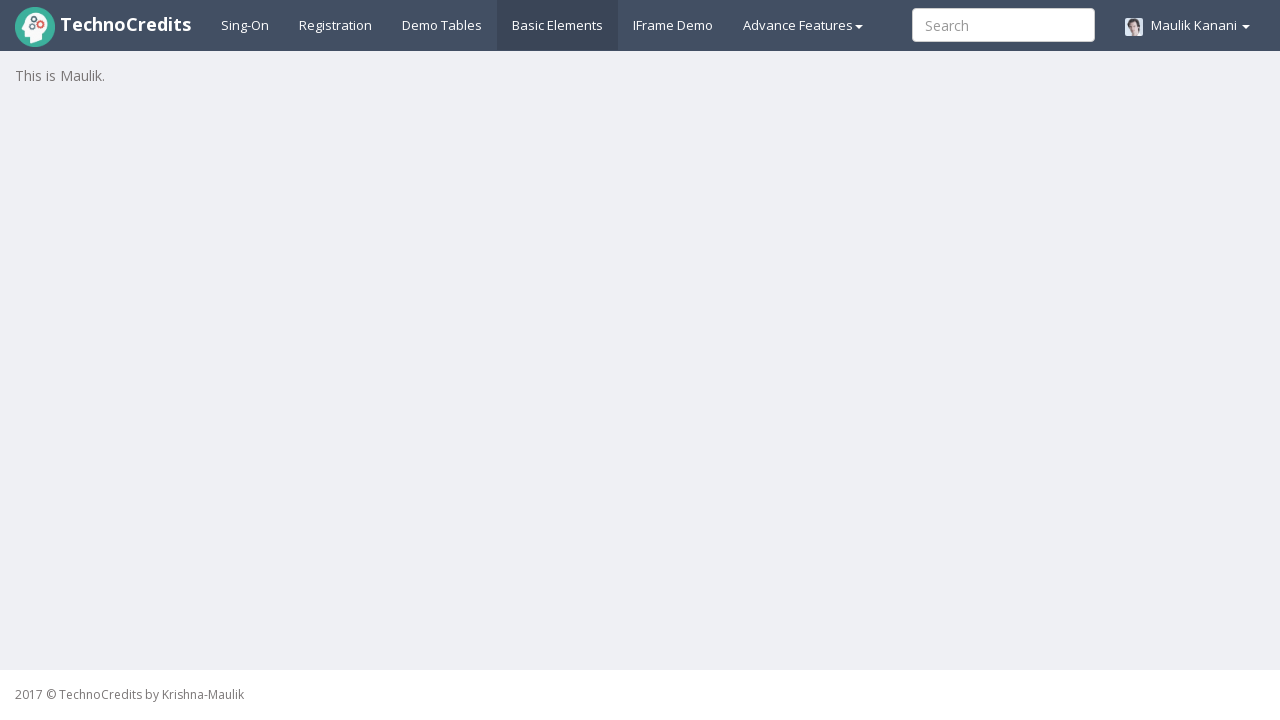

Waited for page to load (3000ms)
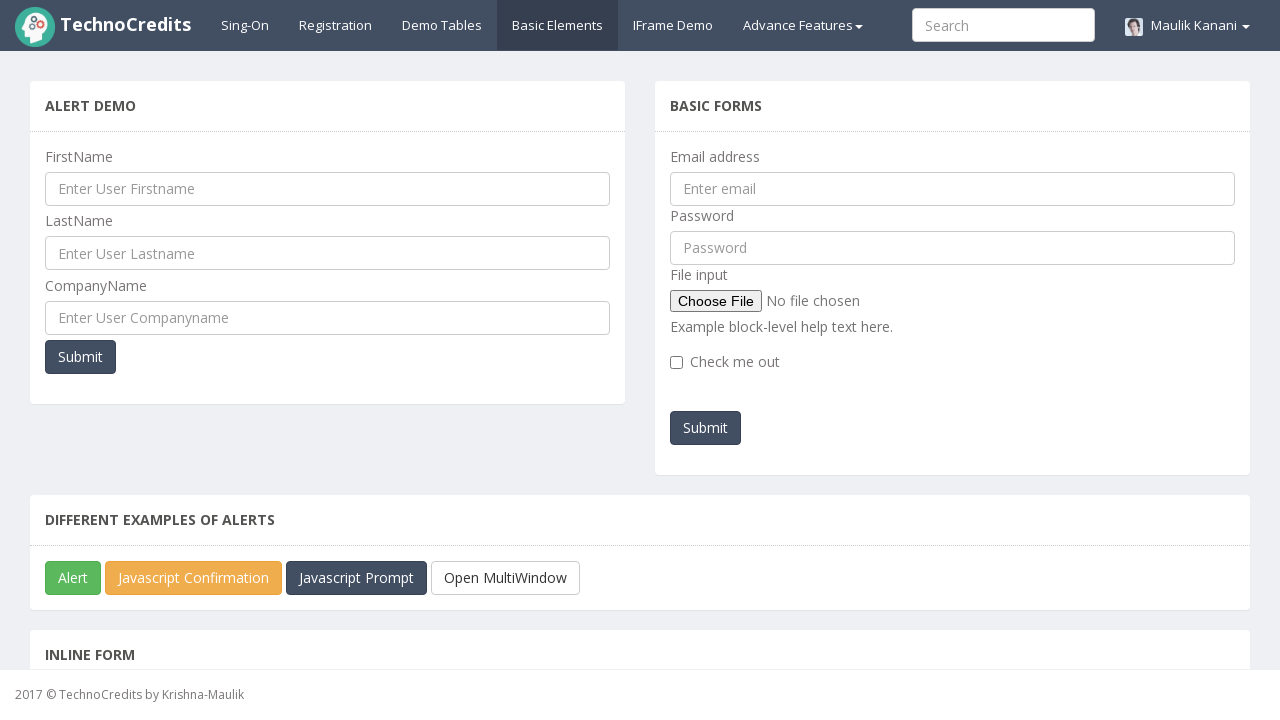

Clicked on Alert button in DIFFERENT EXAMPLES OF ALERTS section at (73, 578) on xpath=//button[@id='javascriptAlert']
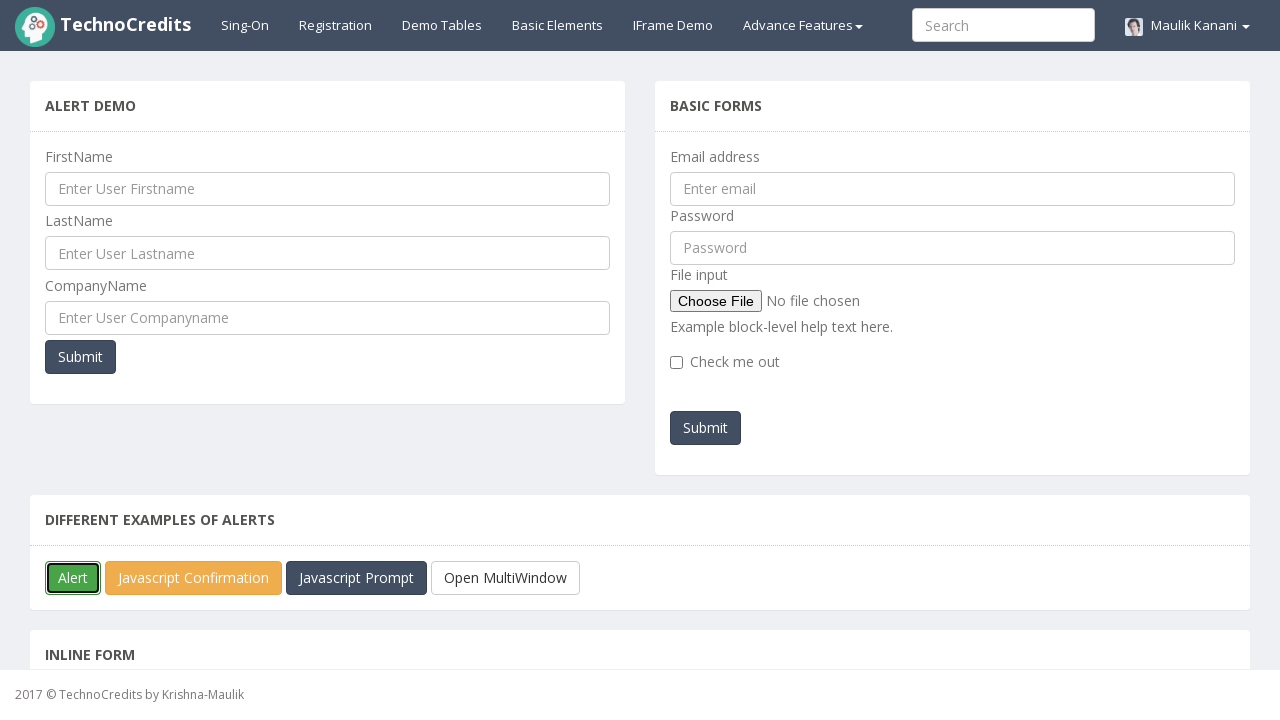

Set up dialog handler to accept alerts
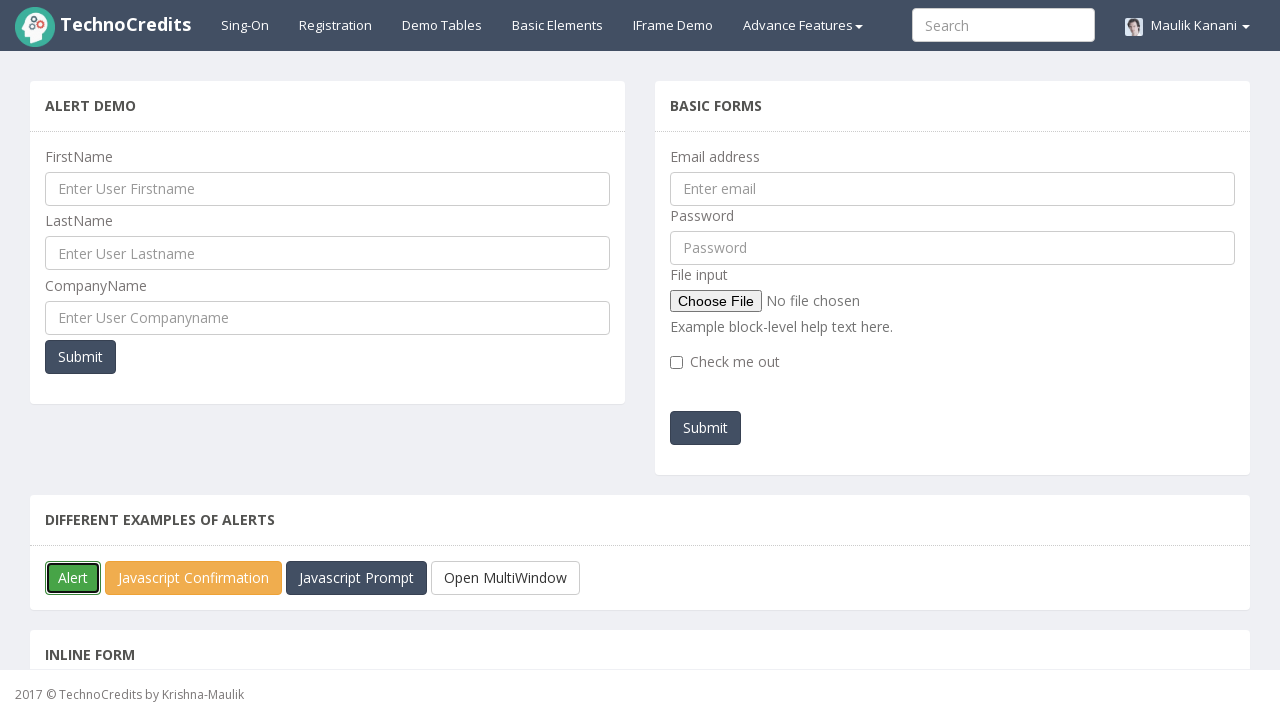

Defined expected alert message
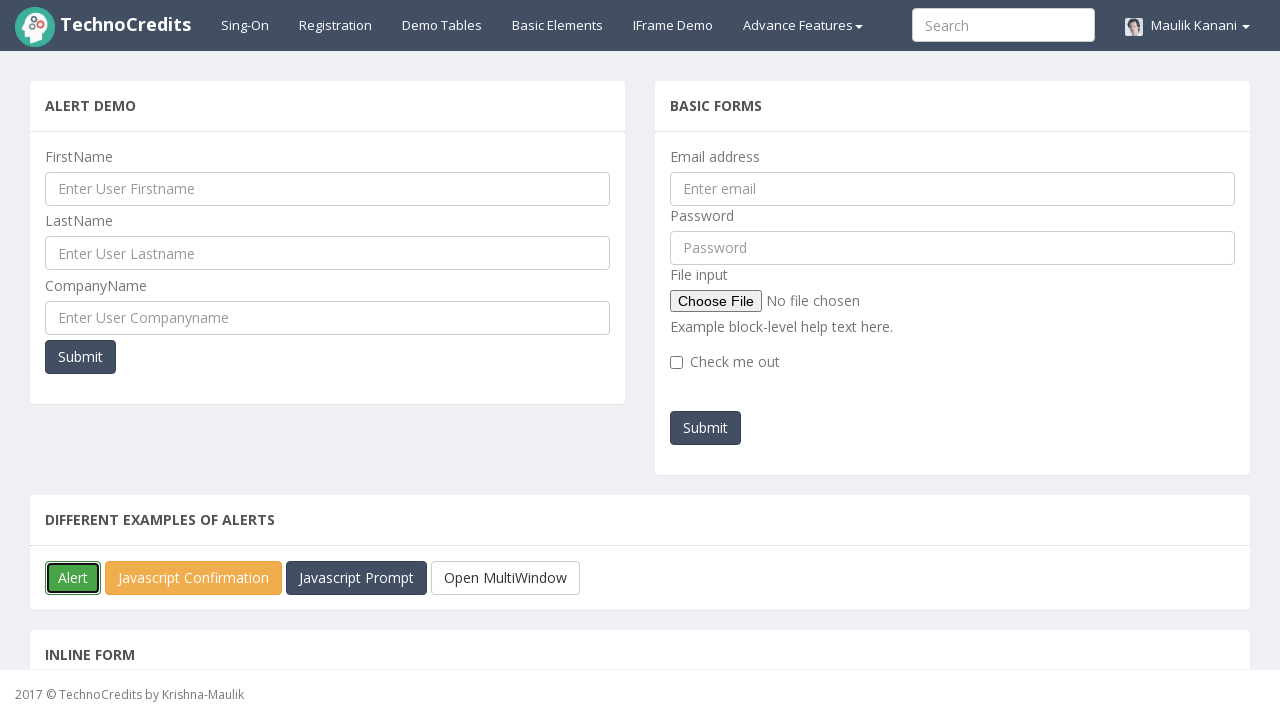

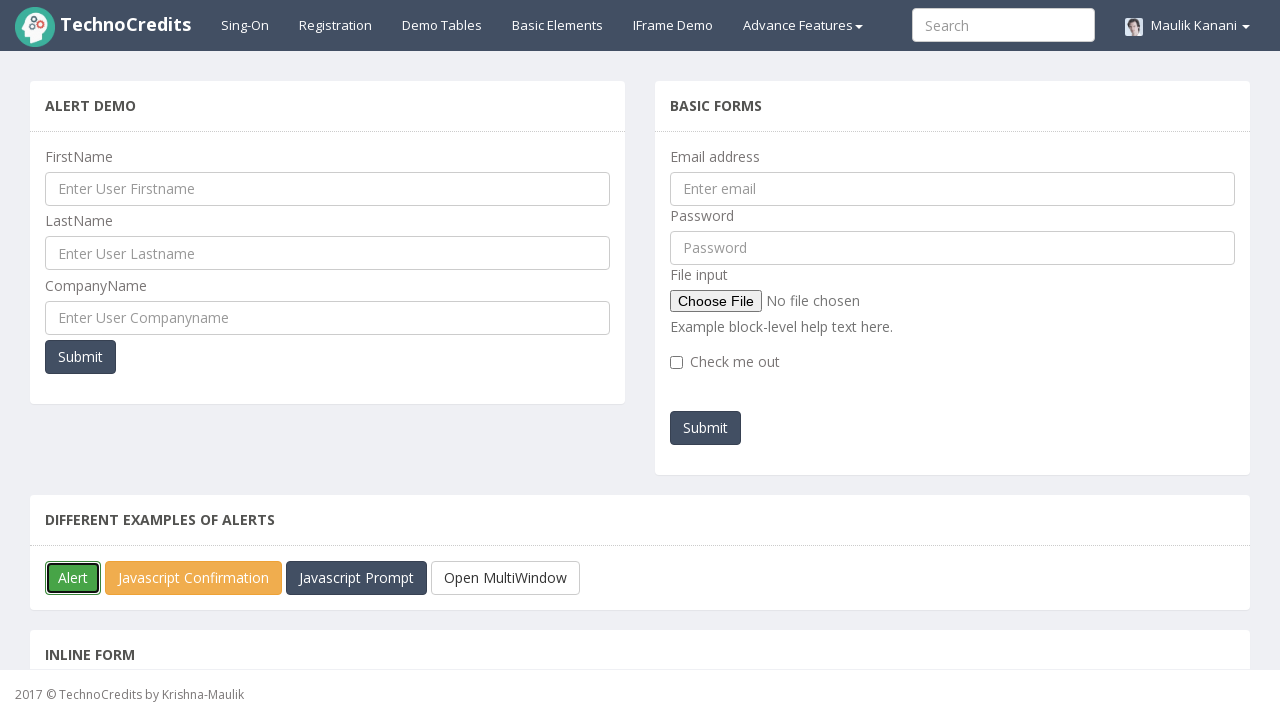